Navigates to the Sortable Data Tables demo page by clicking the link from the main page, then verifies that the table with headers and rows is present and interacts with table elements.

Starting URL: https://the-internet.herokuapp.com/

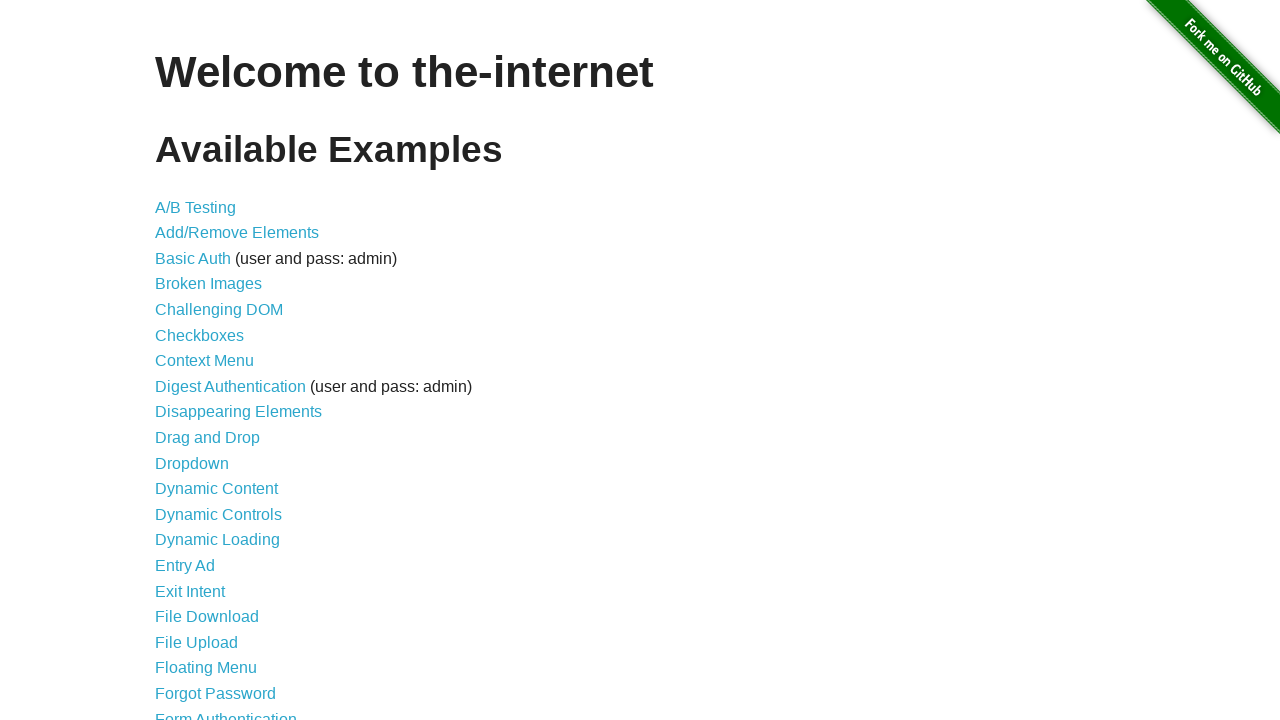

Clicked on the Sortable Data Tables link from main page at (230, 574) on #content > ul > li:nth-child(41) > a
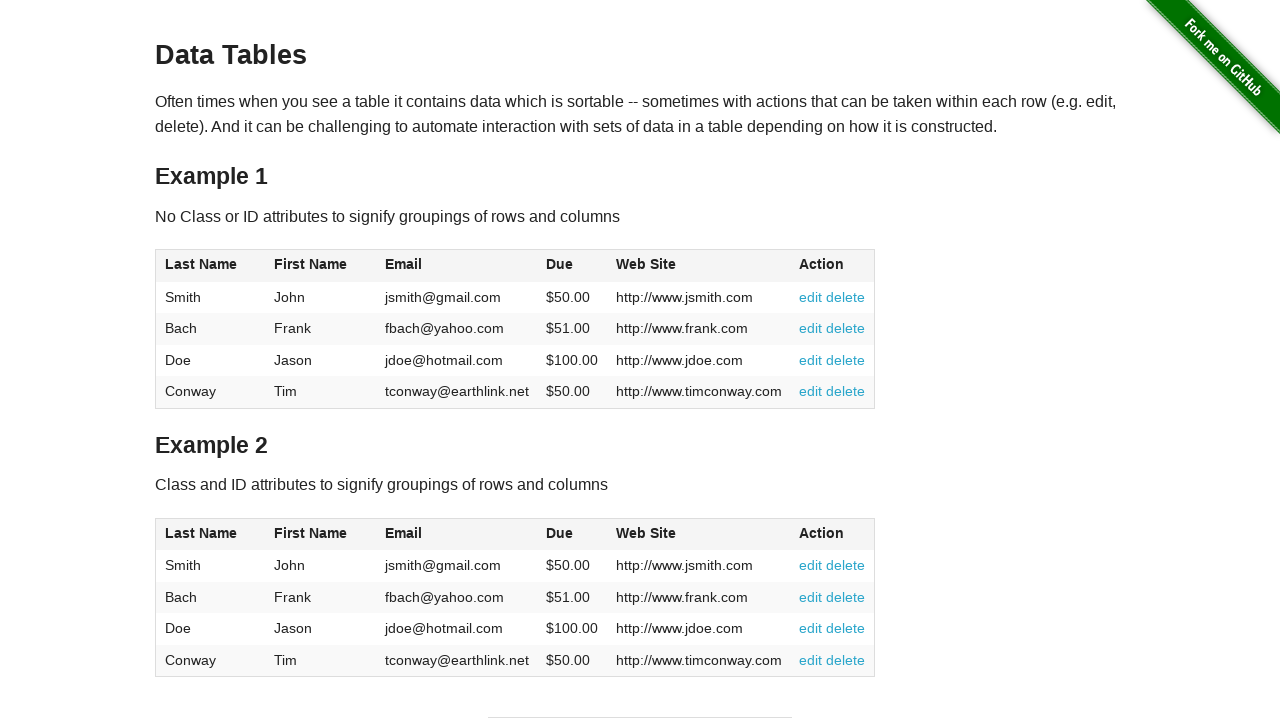

Waited for table1 to be visible
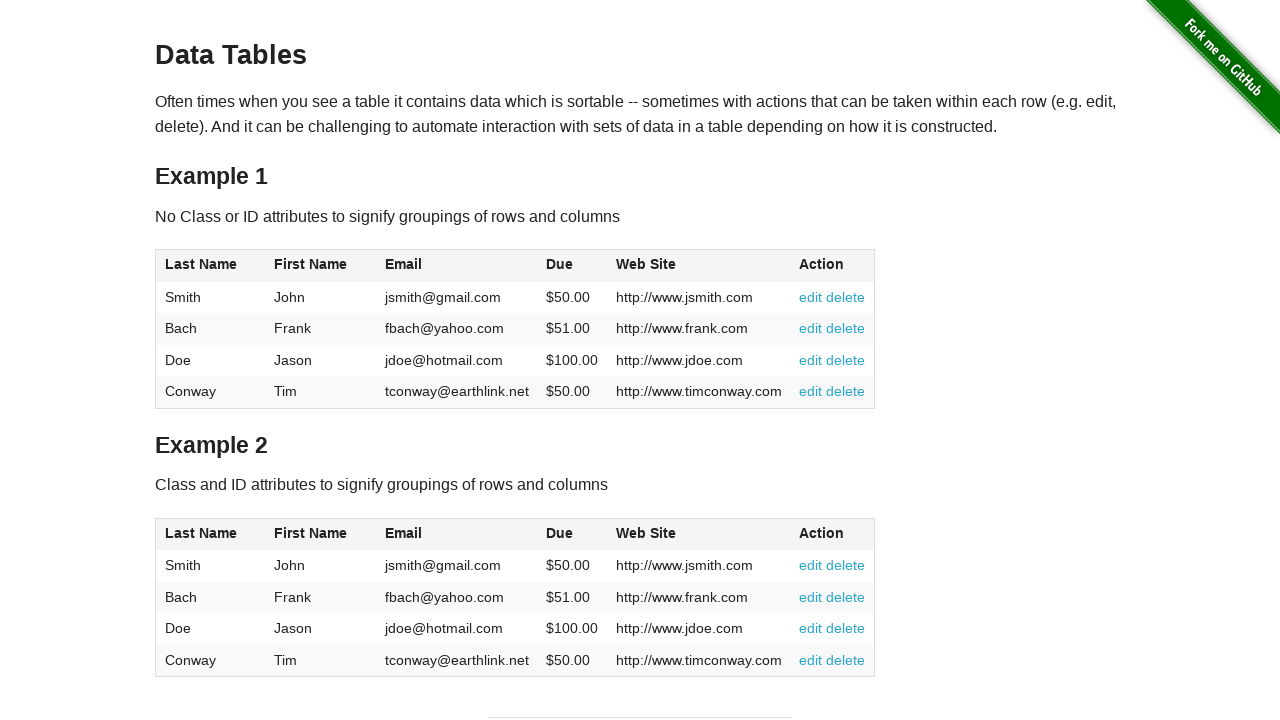

Clicked on the first table header to sort at (201, 264) on xpath=//*[@id="table1"]/thead/tr/th[1]/span
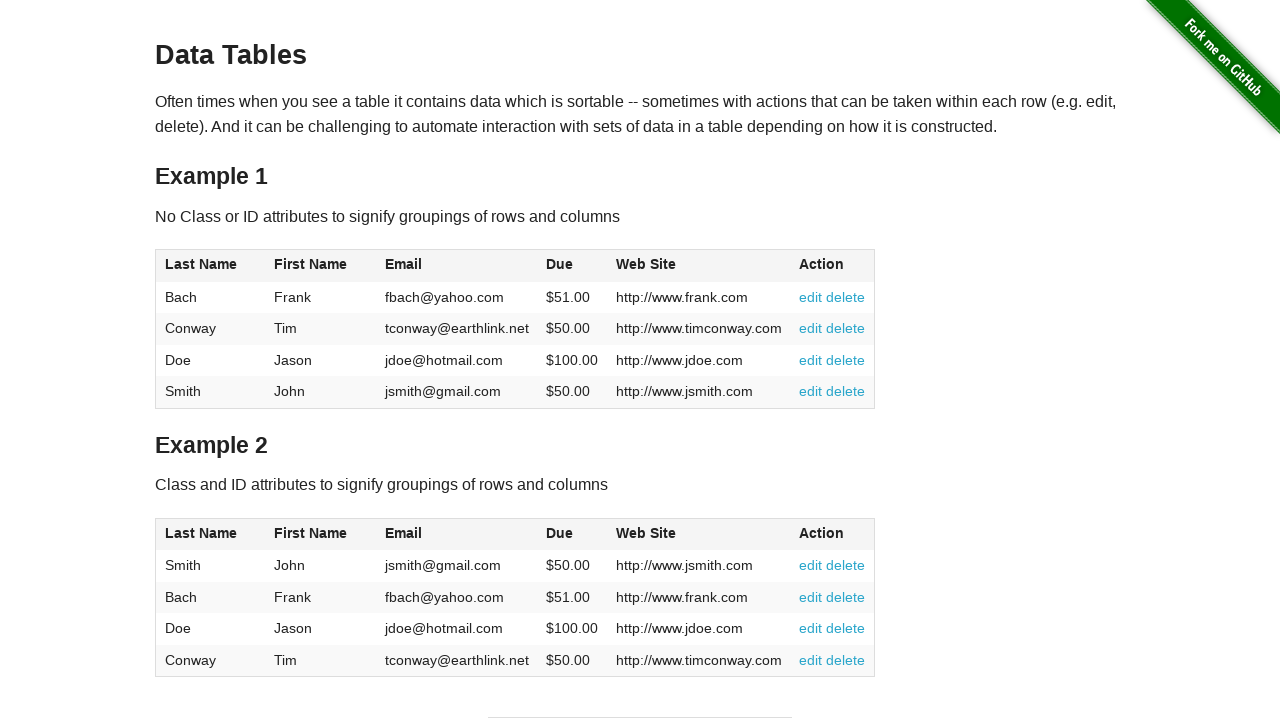

Verified table data rows are present
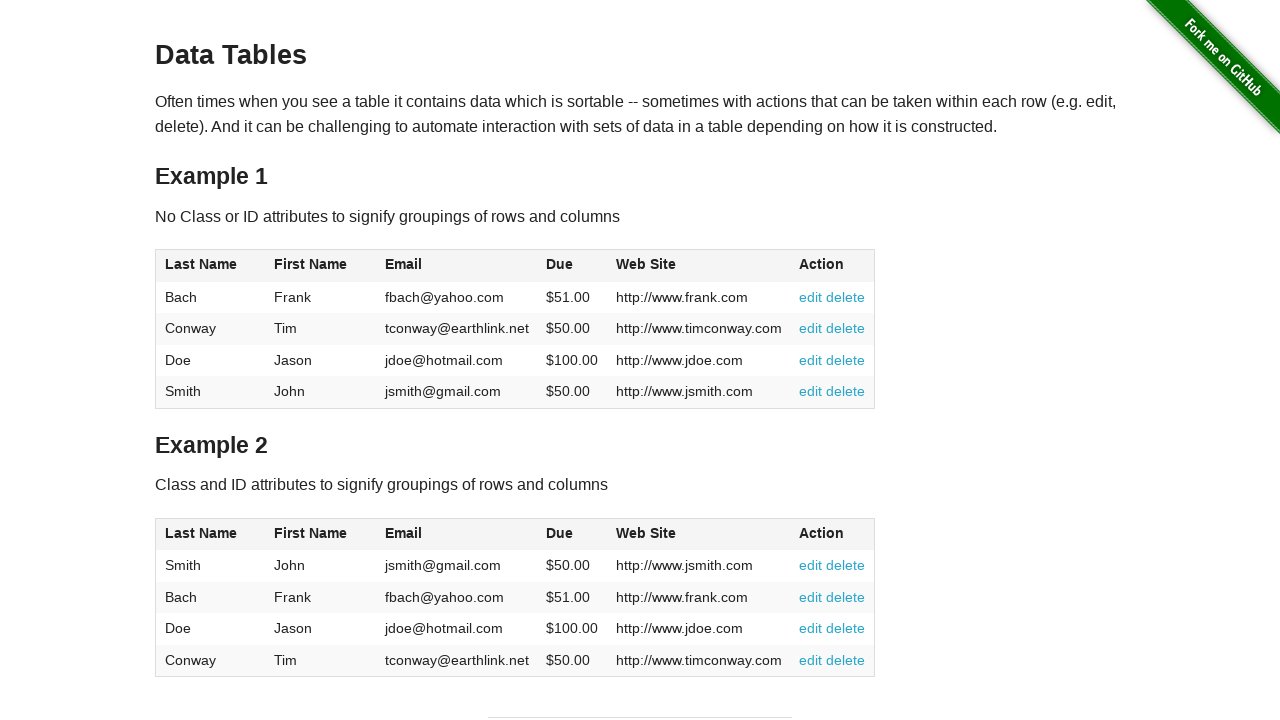

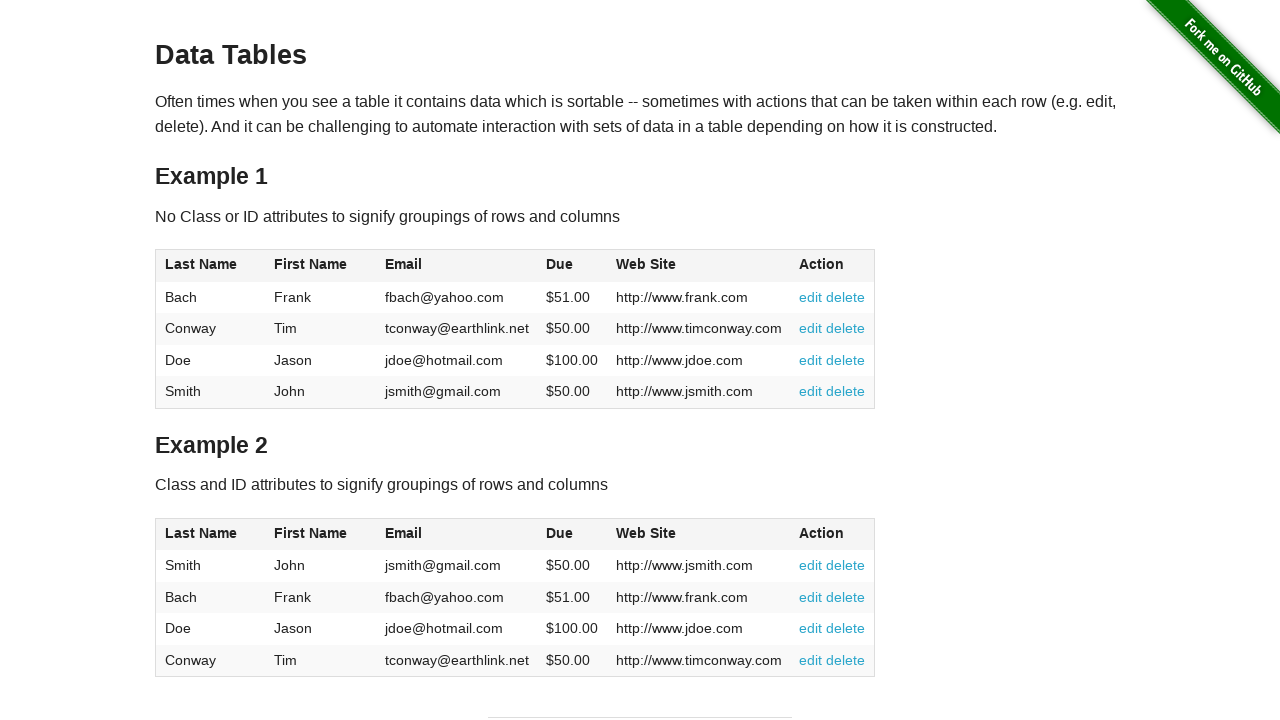